Tests JavaScript prompt functionality by clicking on a button to trigger a prompt, entering text, and accepting it

Starting URL: http://automationbykrishna.com/#

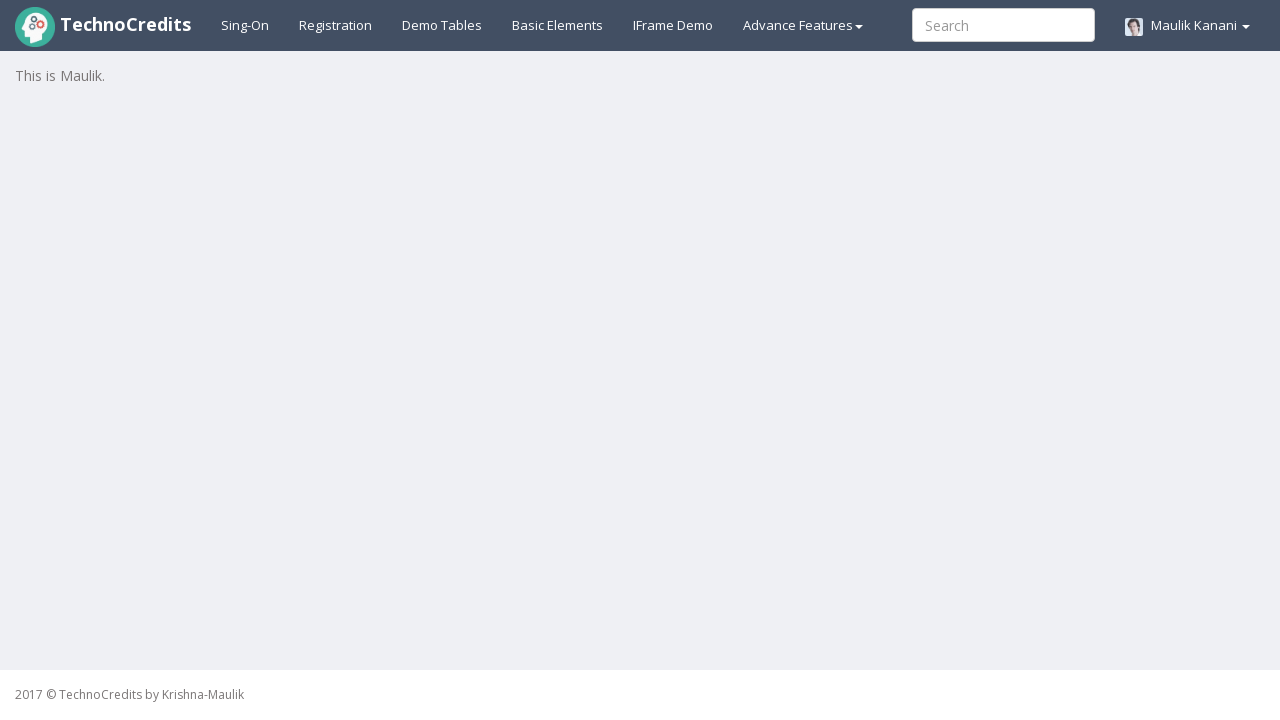

Clicked on Basic Elements link at (558, 25) on text=Basic Ele
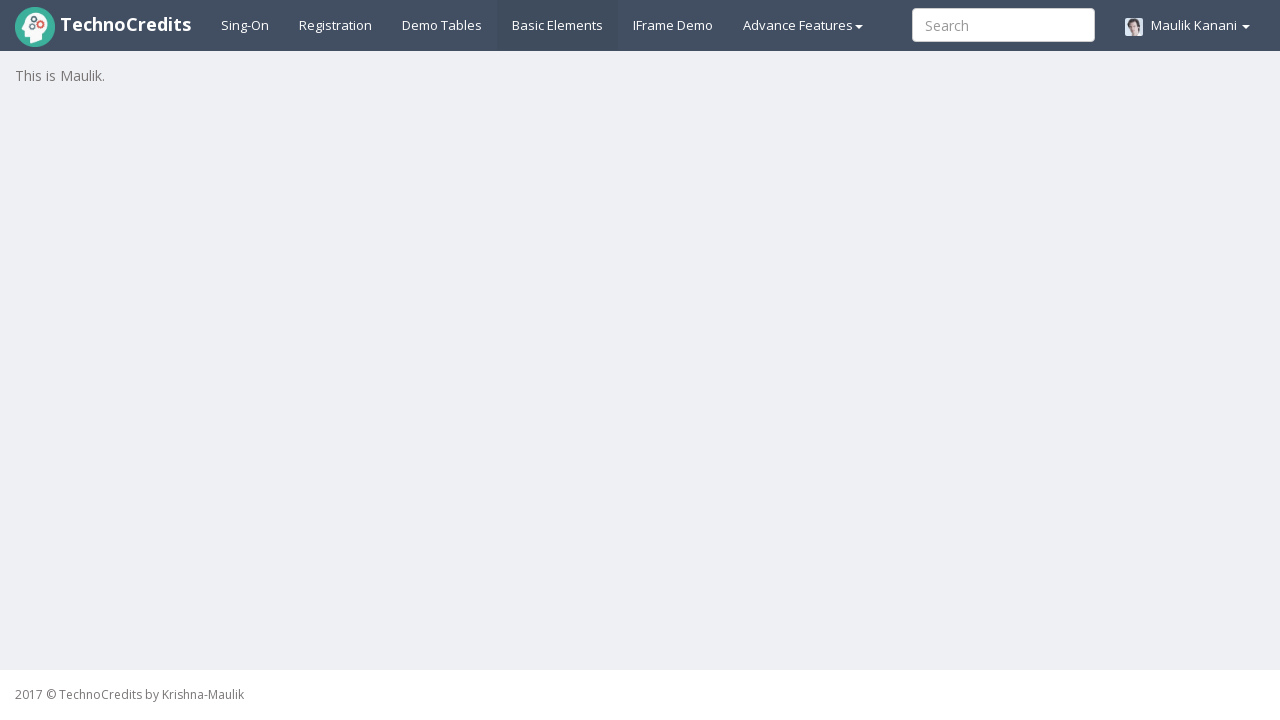

Waited 3 seconds for page to load
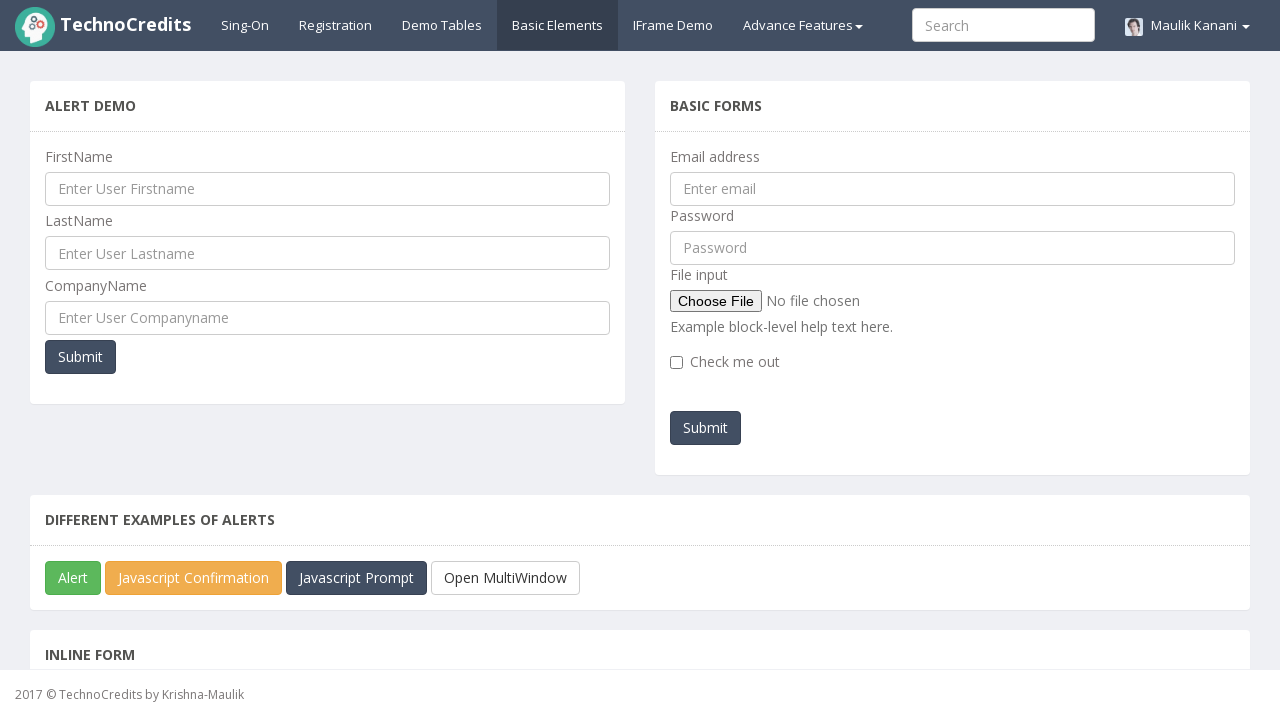

Scrolled to JavaScript prompt button
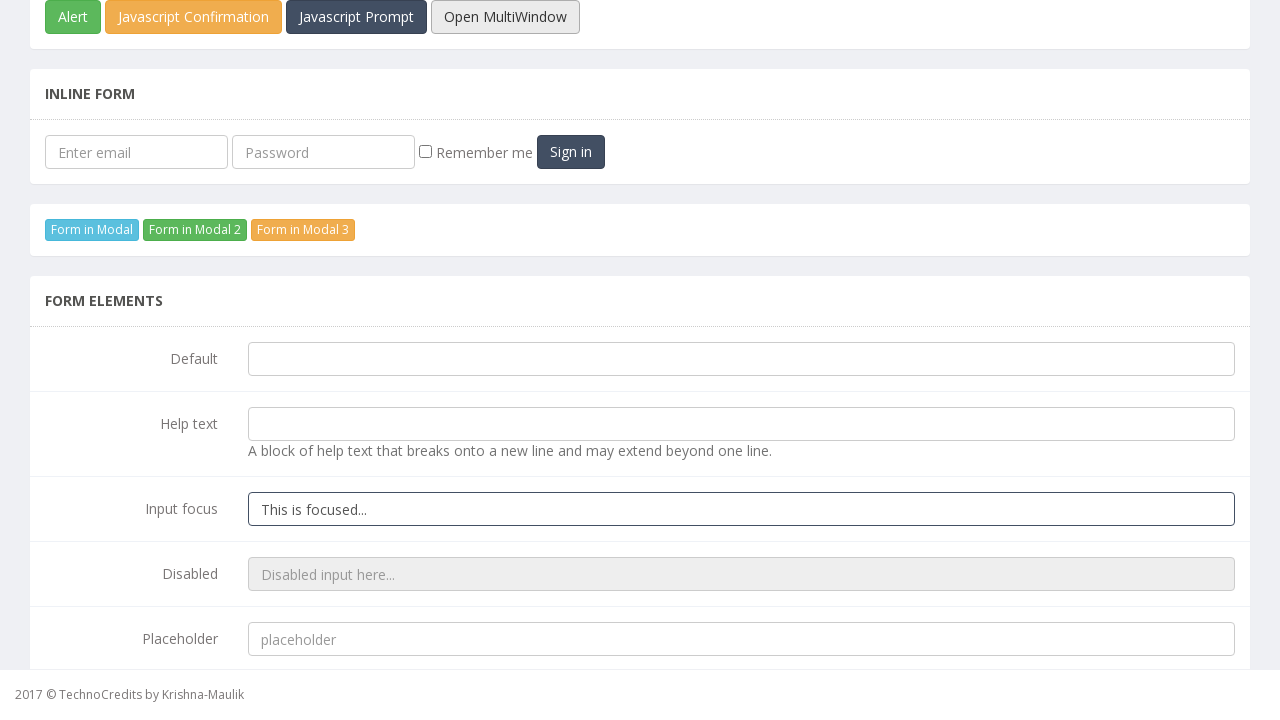

Clicked JavaScript prompt button at (356, 17) on button#javascriptPromp
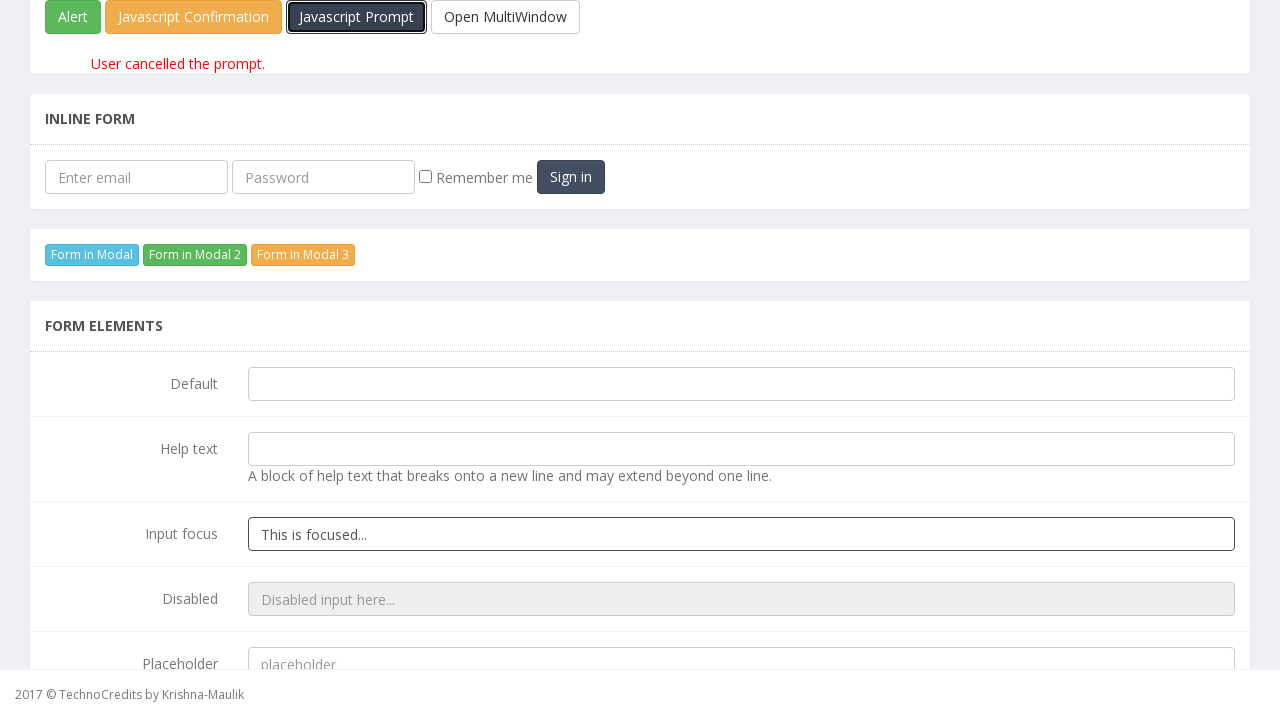

Set up dialog handler to accept prompt with text 'Swapnali'
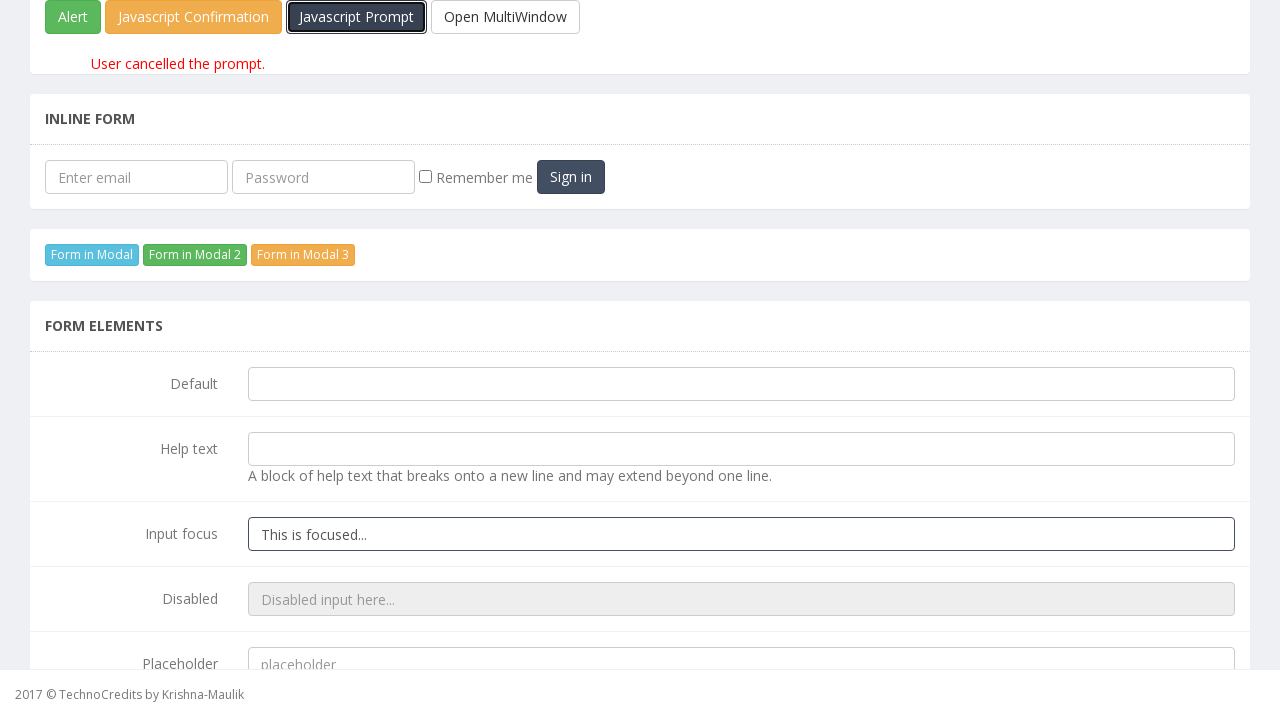

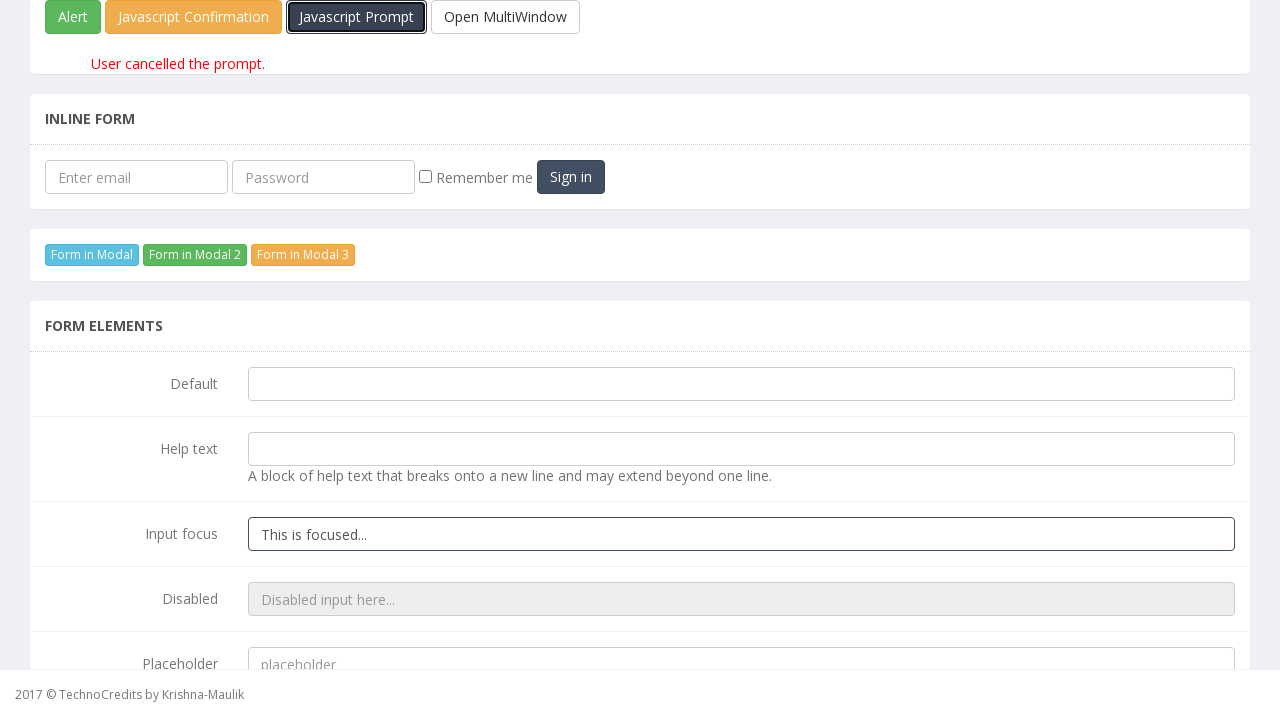